Tests a web form by navigating to it, filling in text fields (name, password, textarea, datalist), selecting dropdown options, and submitting the form to verify successful submission.

Starting URL: https://bonigarcia.dev/selenium-webdriver-java/index.html

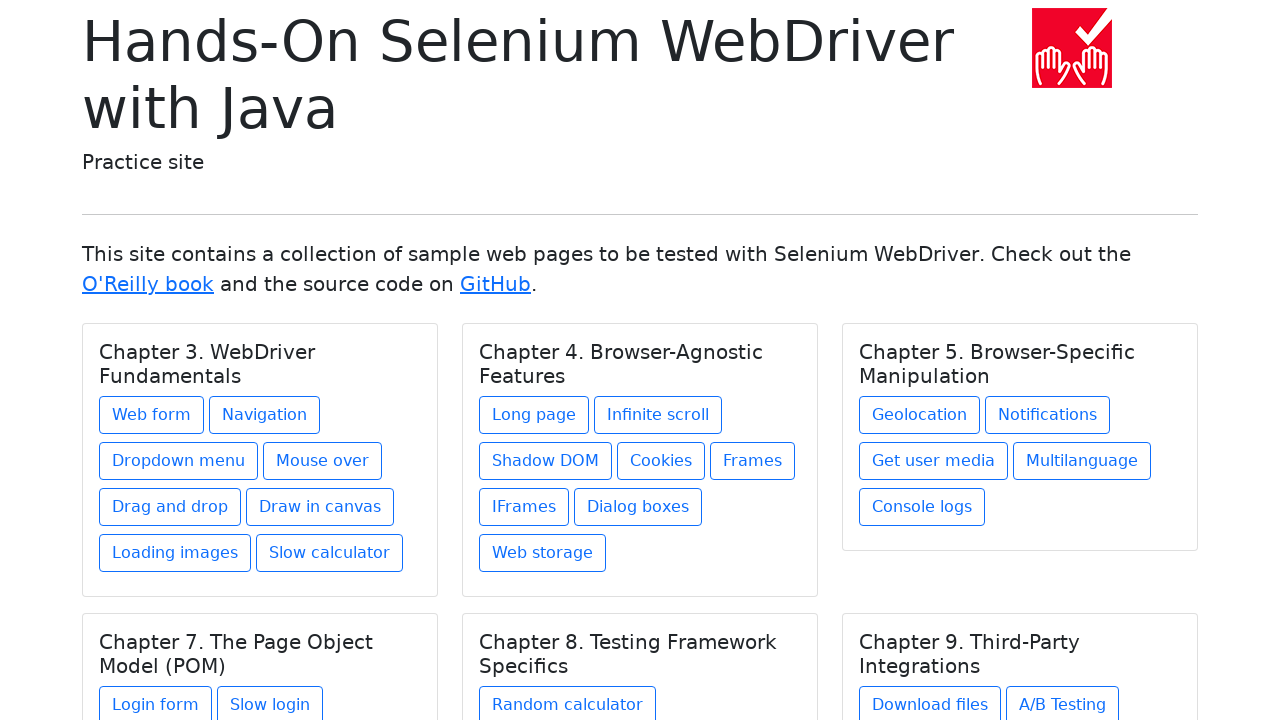

Clicked on Web form link at (152, 415) on xpath=//a[contains(text(),'Web form')]
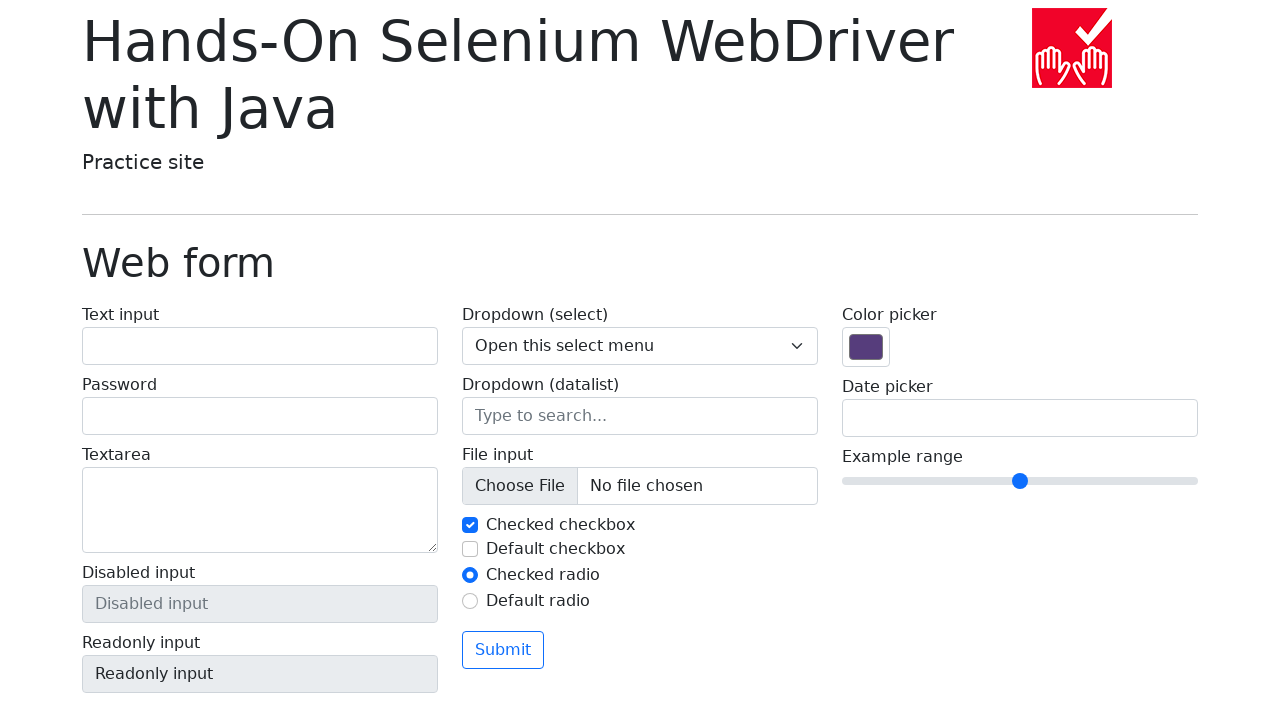

Name field became visible
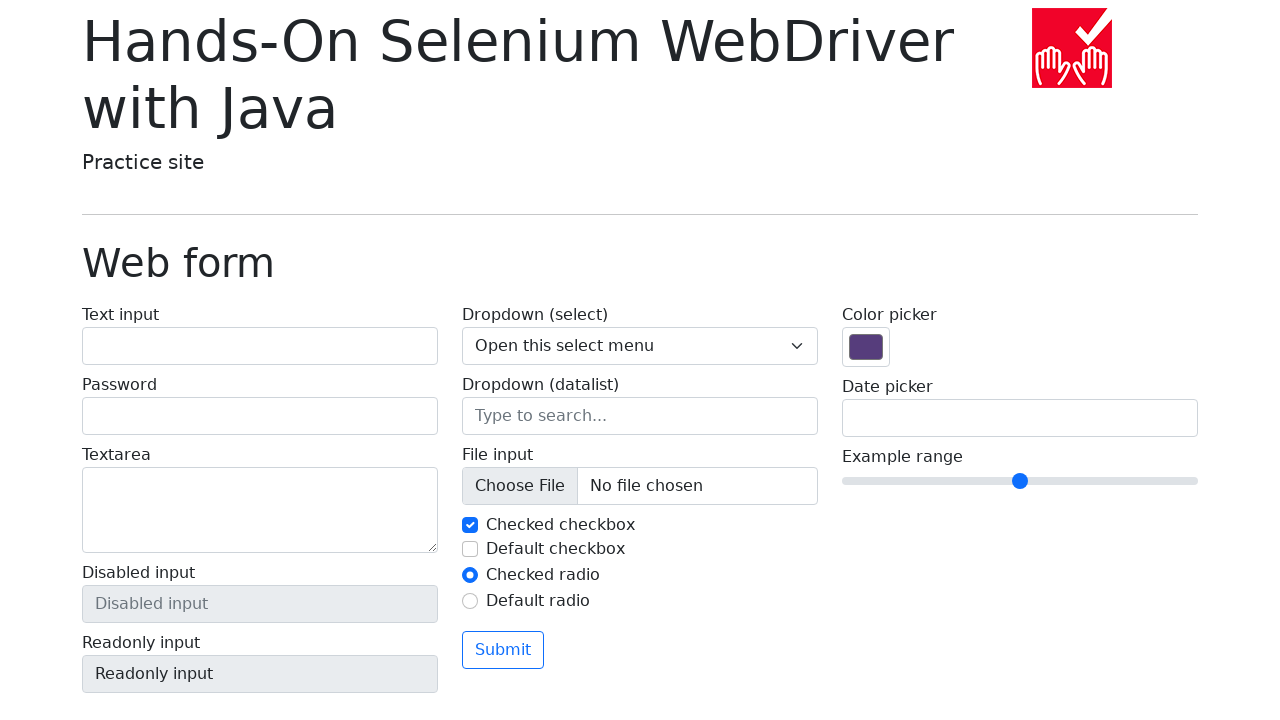

Filled name field with 'Shubham' on #my-text-id
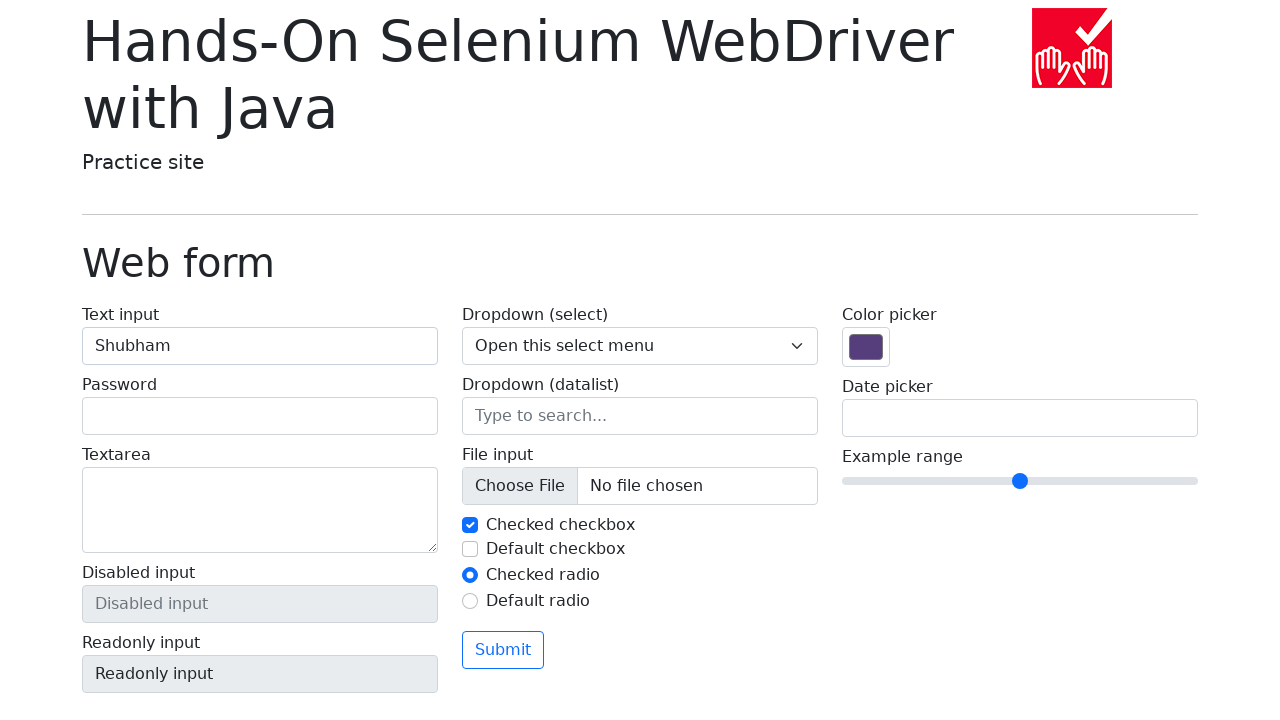

Filled password field with 'Pandey' on input[name='my-password']
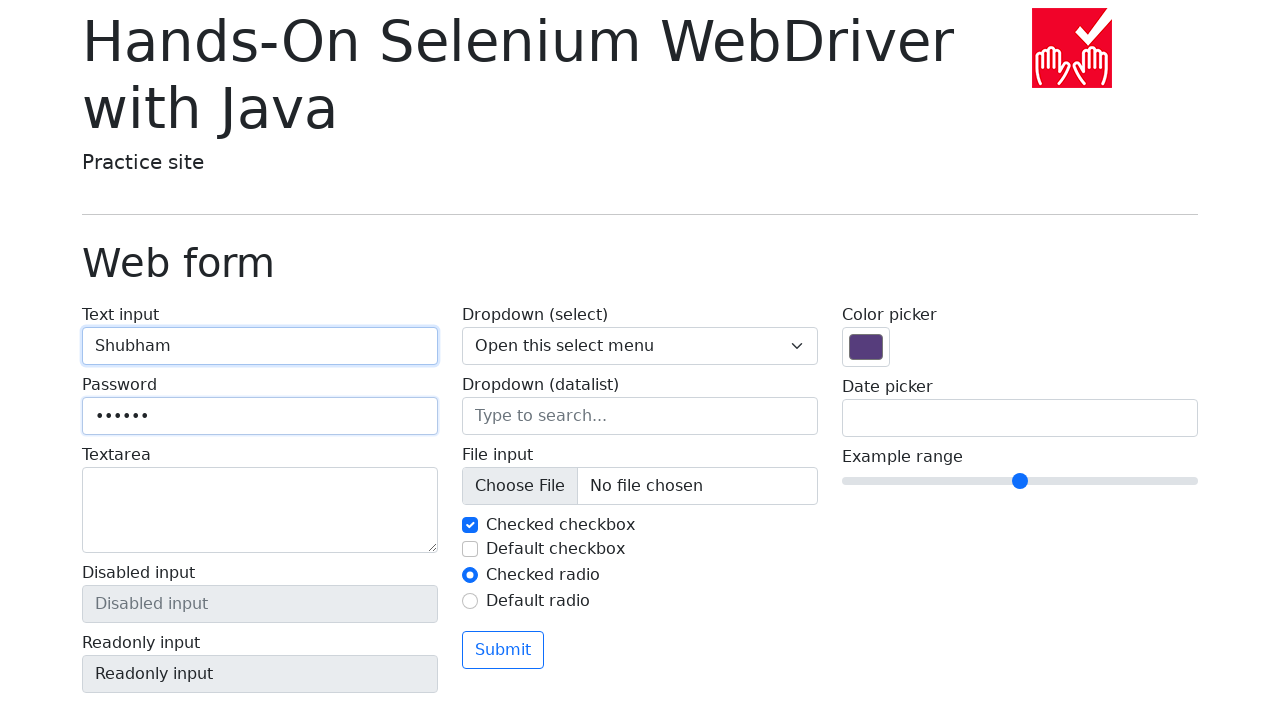

Selected dropdown option with value '2' on .form-select
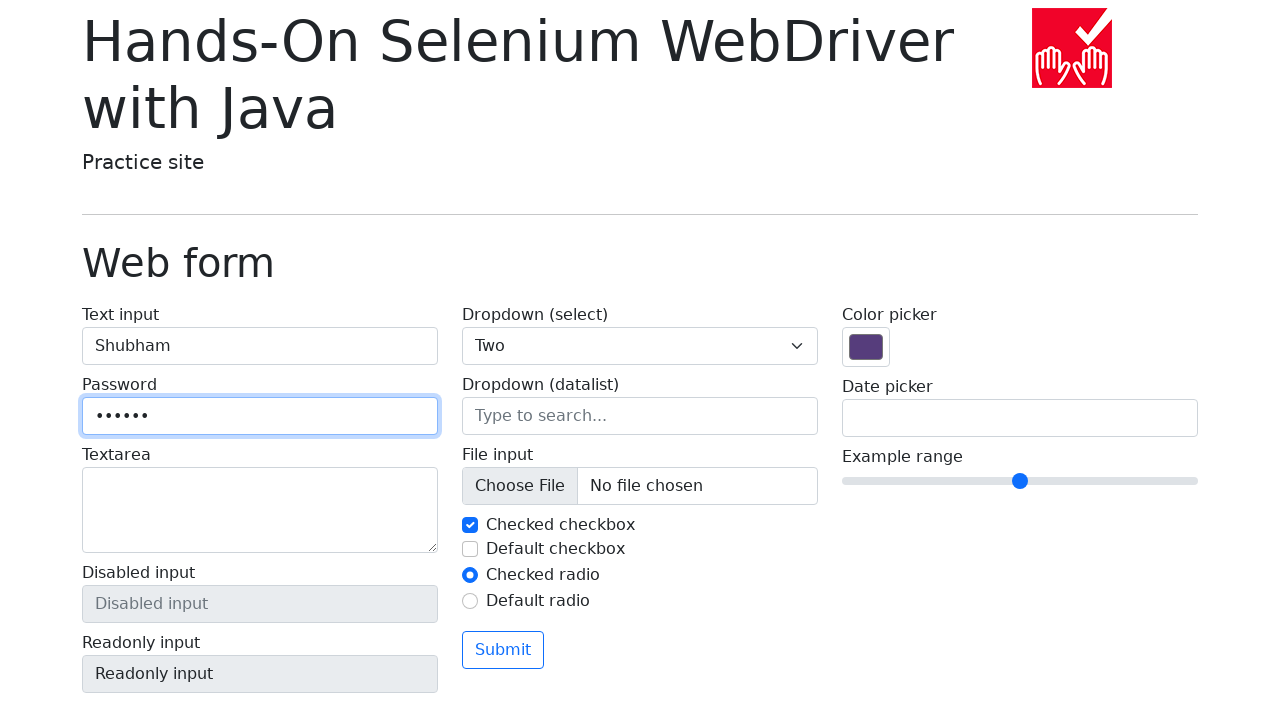

Selected dropdown option 'Three' on .form-select
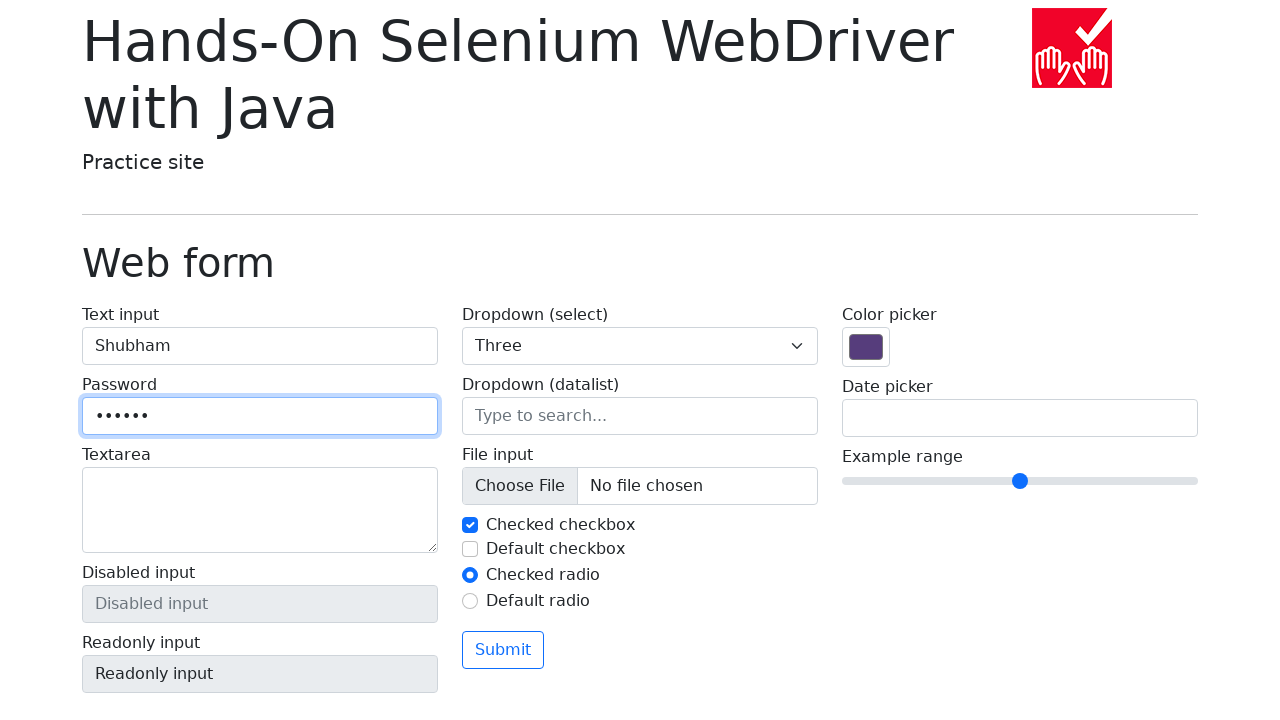

Selected dropdown option 'One' on .form-select
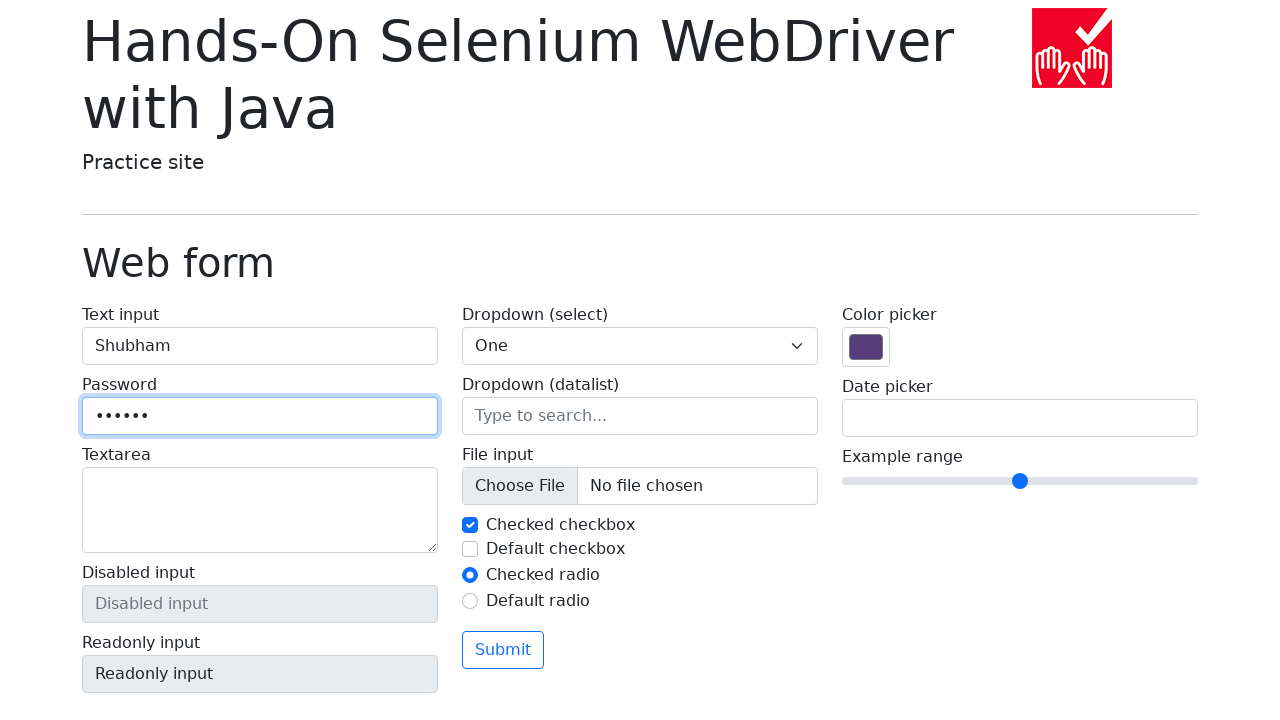

Filled textarea with 'A quick brown fox jumps on the lazy dog' on textarea[name='my-textarea']
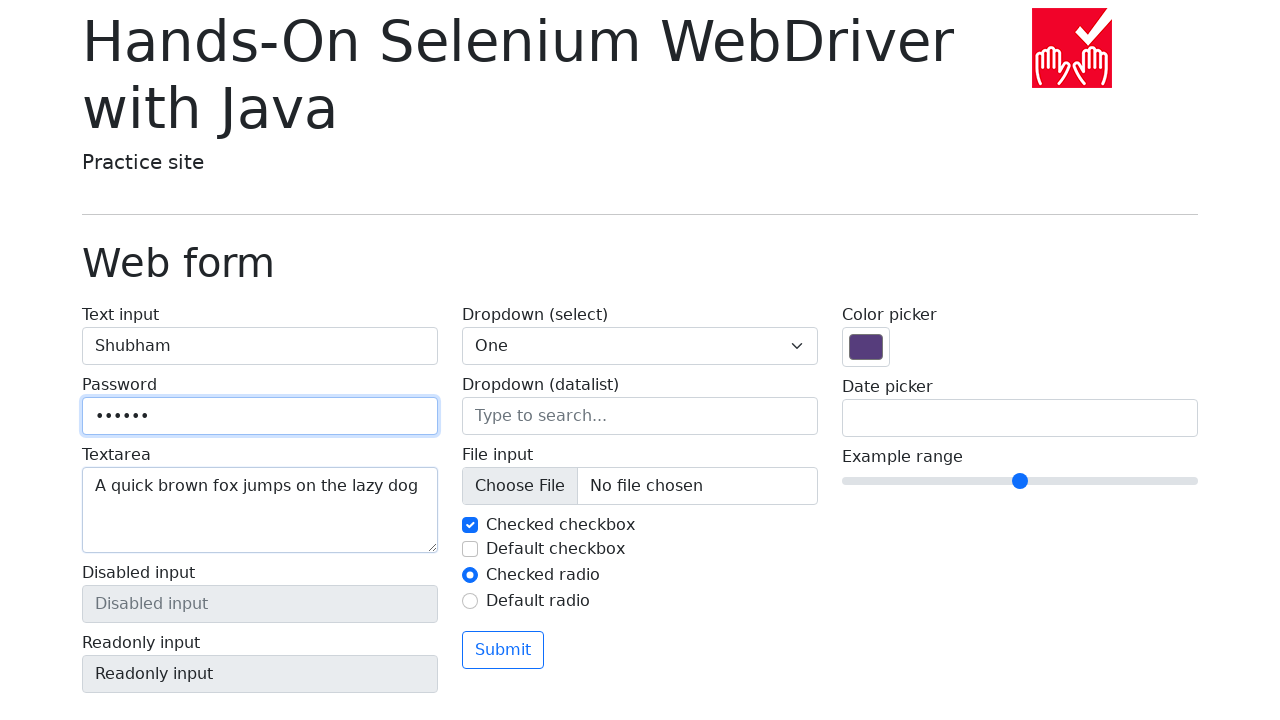

Filled datalist input with 'New York' on input[name='my-datalist']
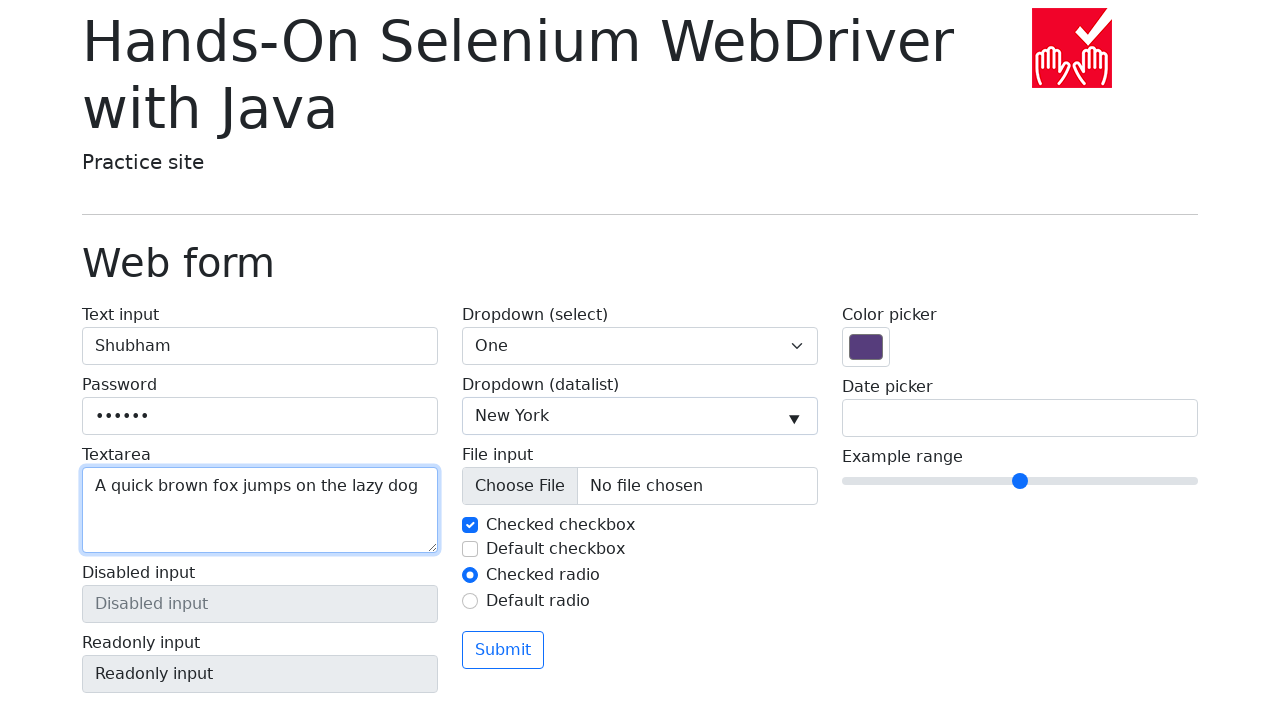

Scrolled down 500 pixels
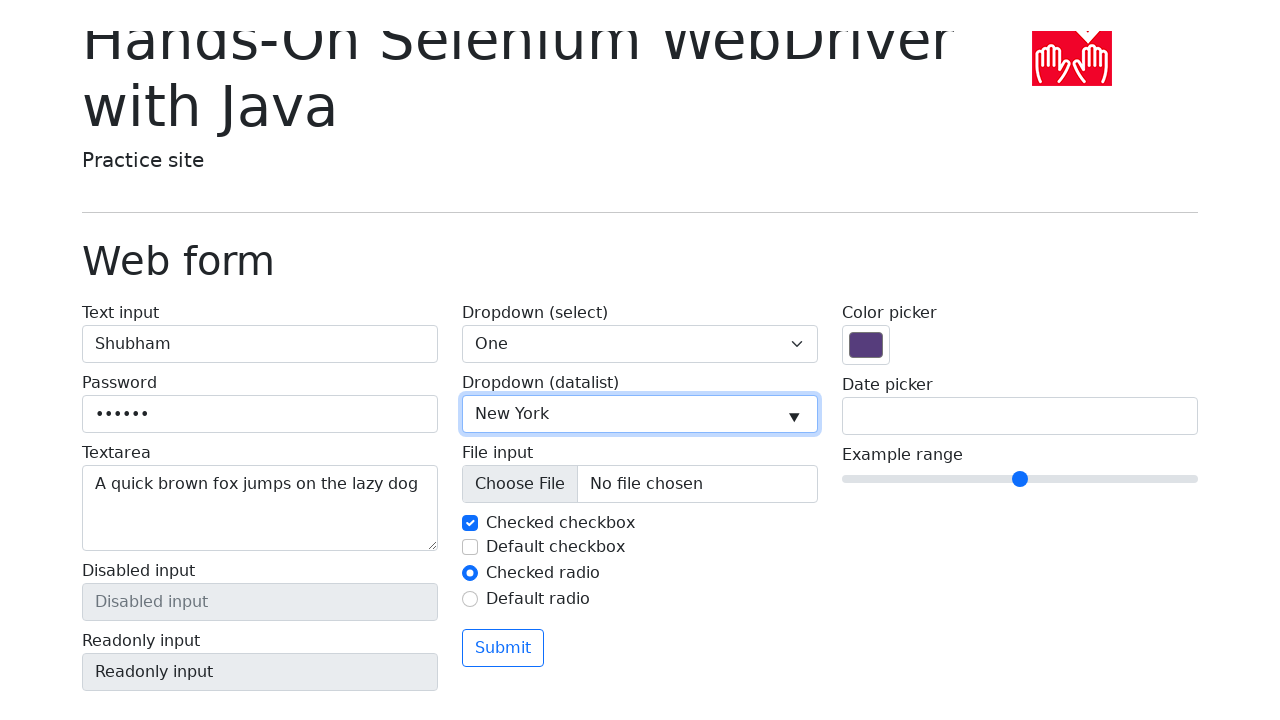

Clicked Submit button at (503, 565) on xpath=//button[contains(text(),'Submit')]
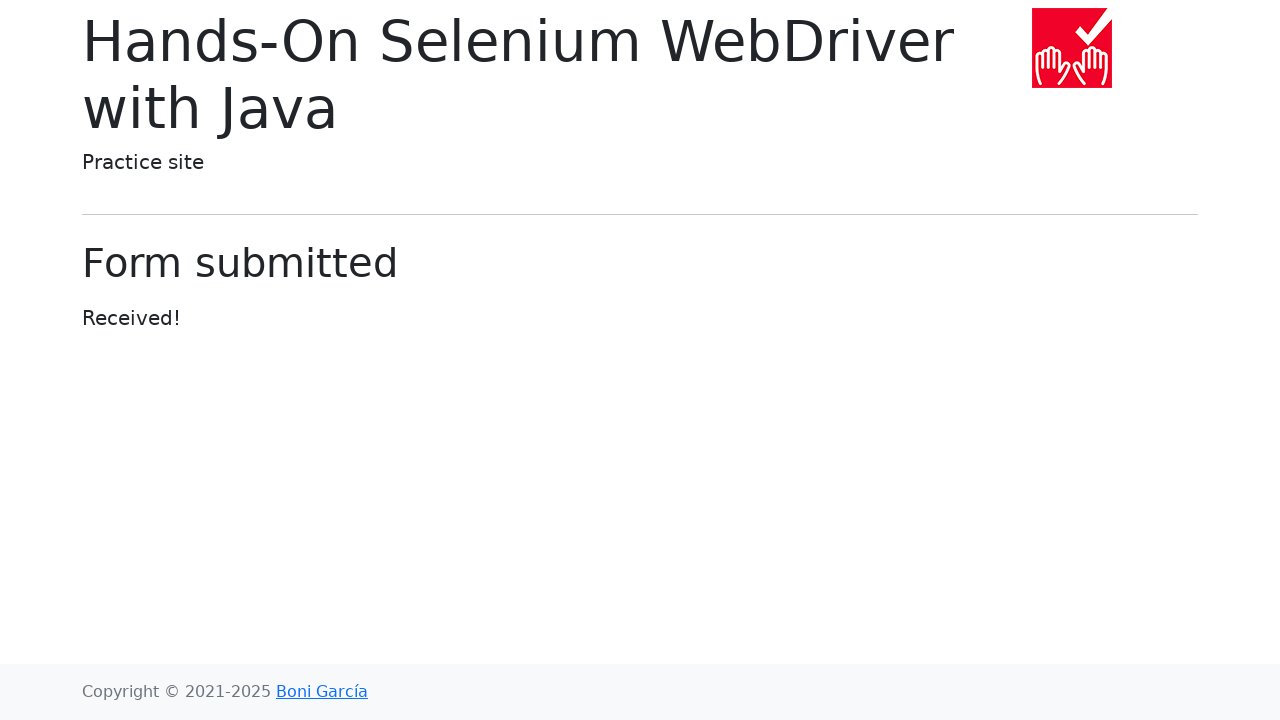

Form submission result message appeared
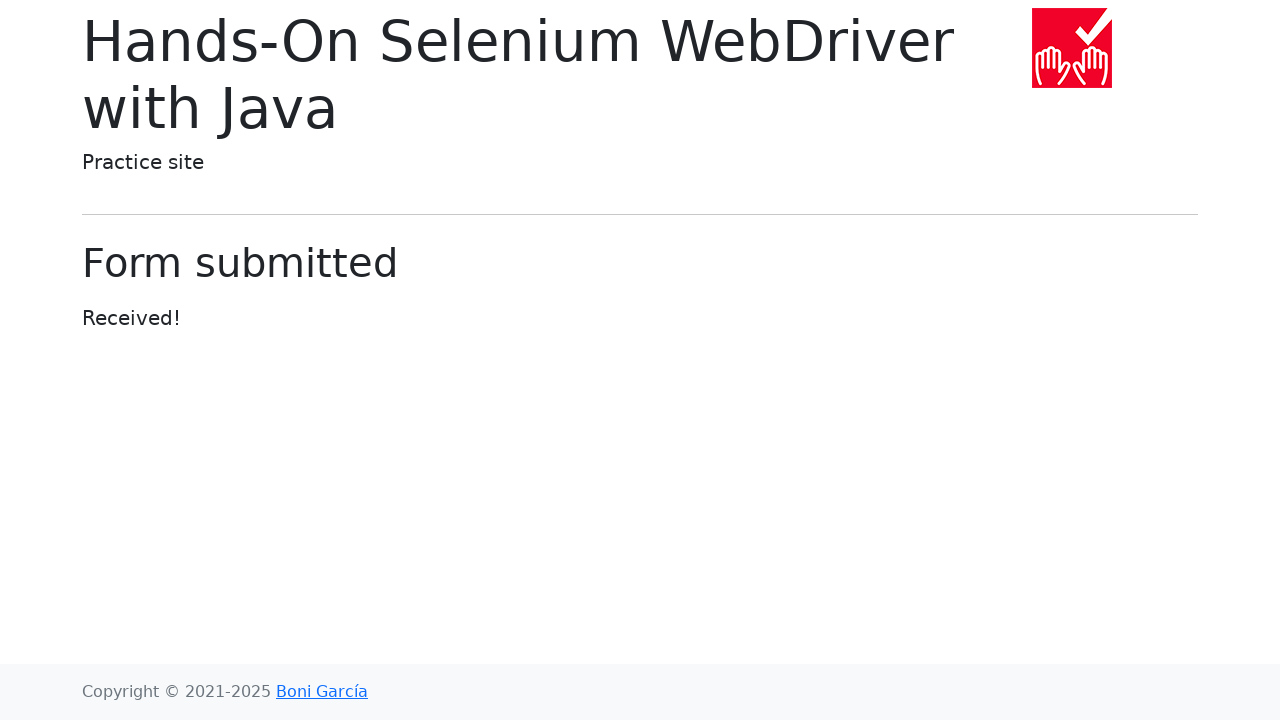

Extracted result text: 'Received!'
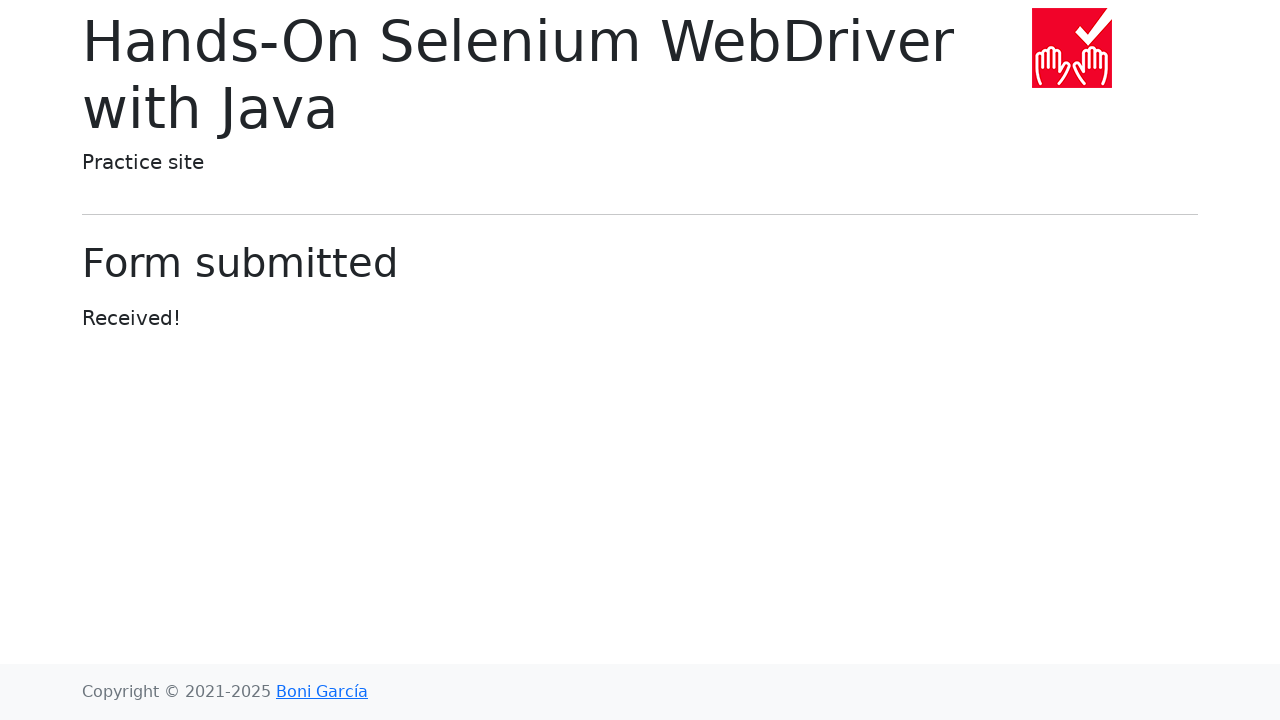

Verified that 'Received' text is present in submission result
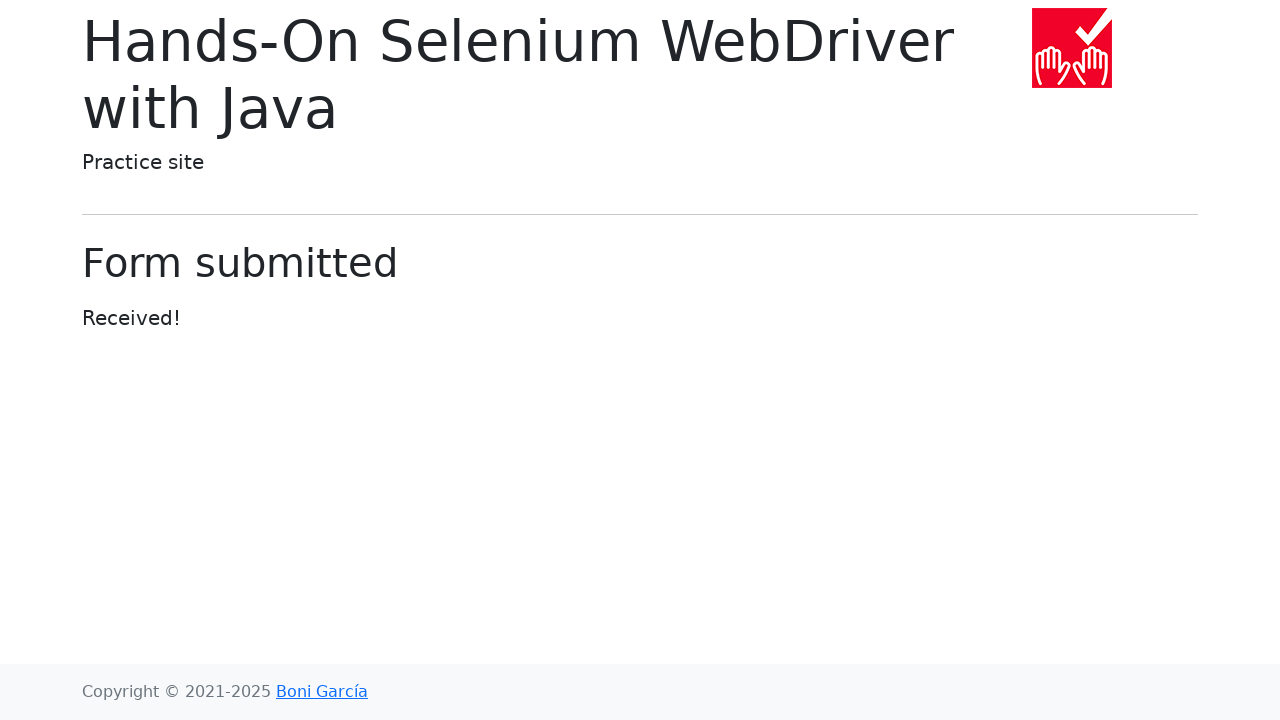

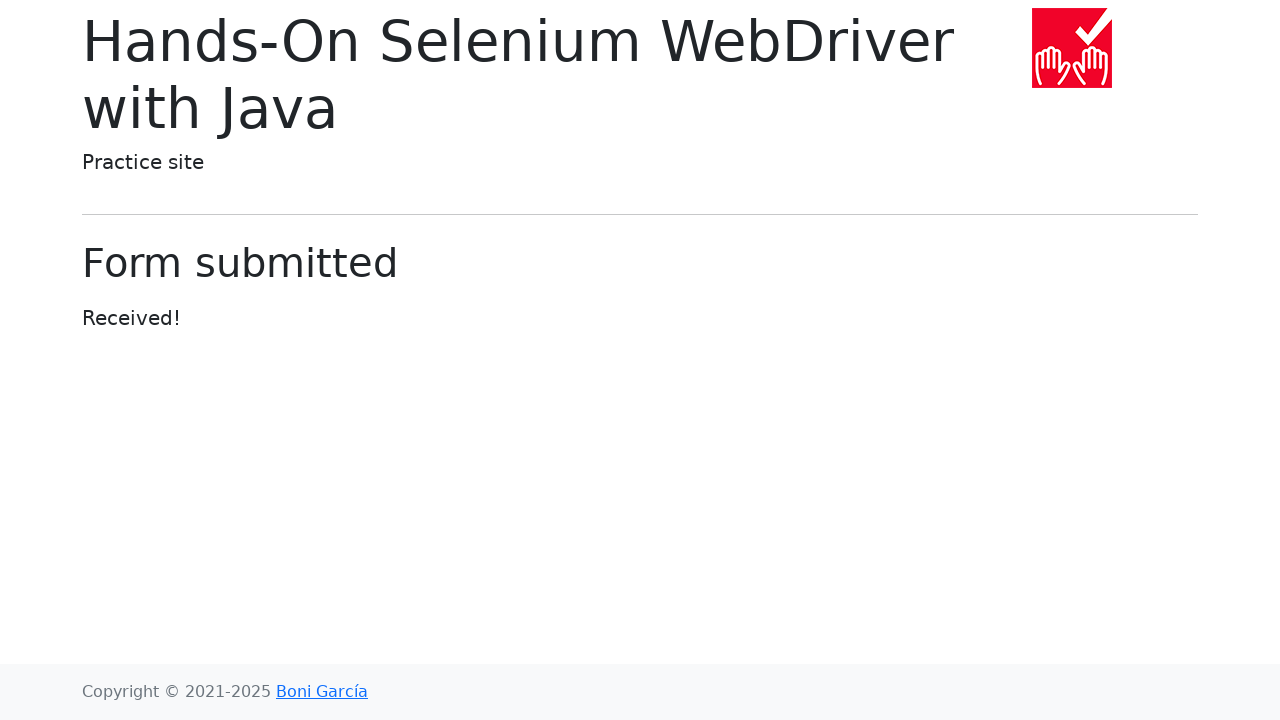